Tests closing error alert buttons and verifying that error icons are removed

Starting URL: https://www.saucedemo.com/

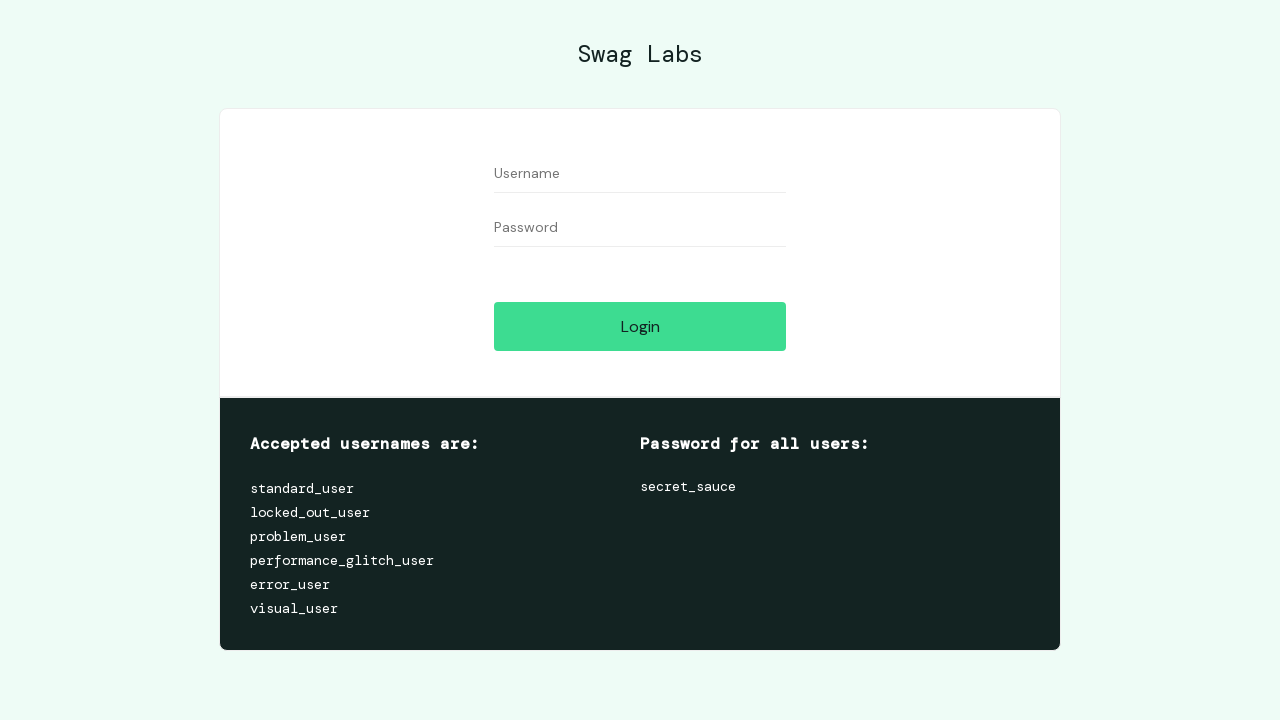

Clicked login button to trigger error alert at (640, 326) on #login-button
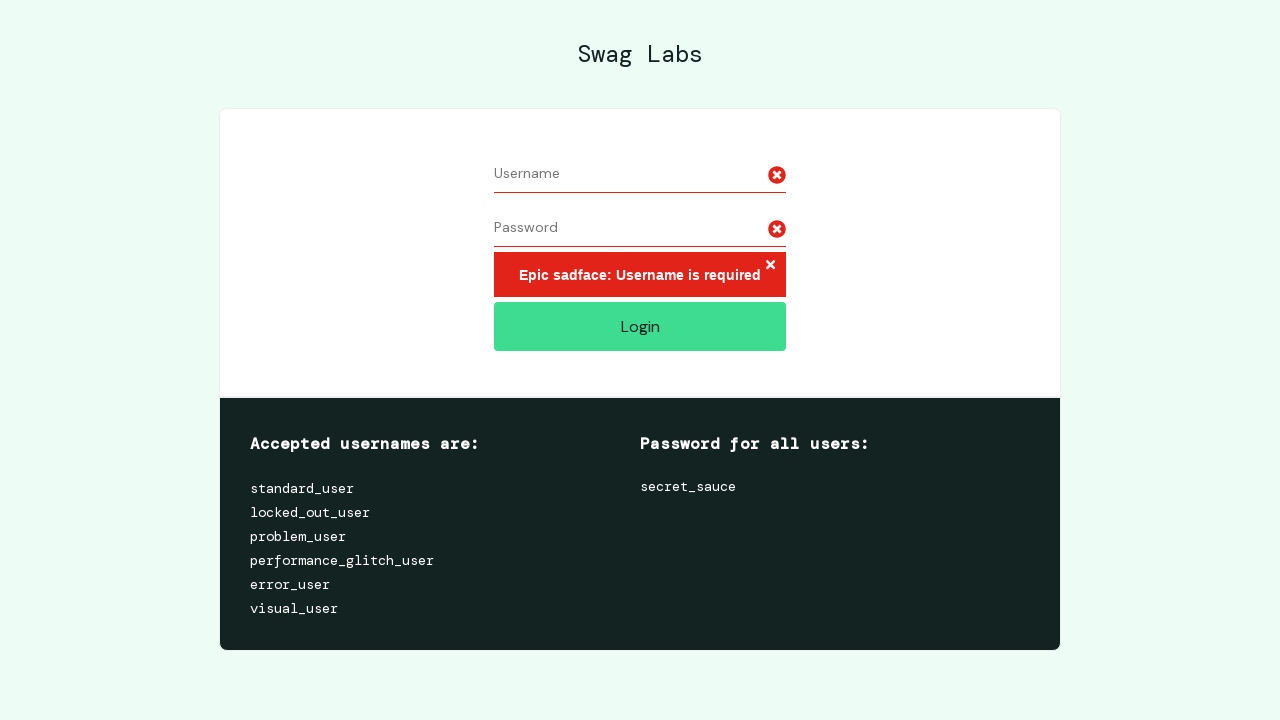

Clicked error close button to dismiss alert at (770, 266) on xpath=//button[@class='error-button']
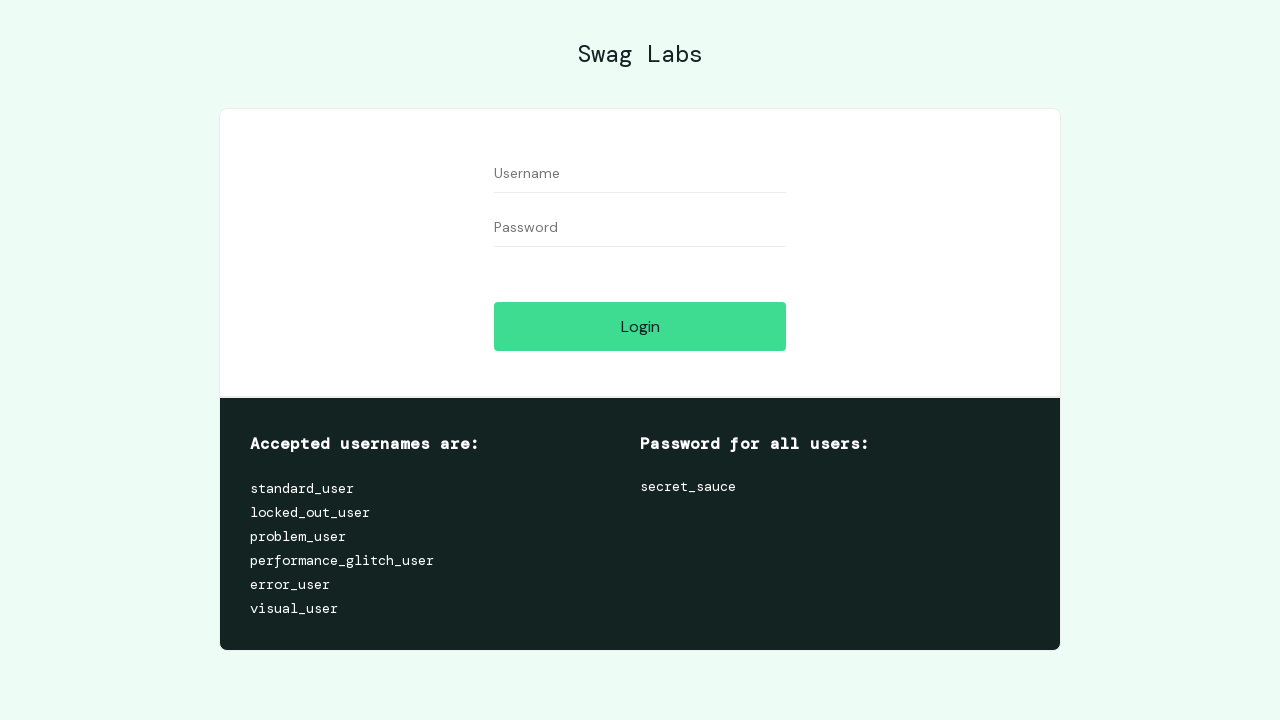

Verified that red error icons have been removed from form fields
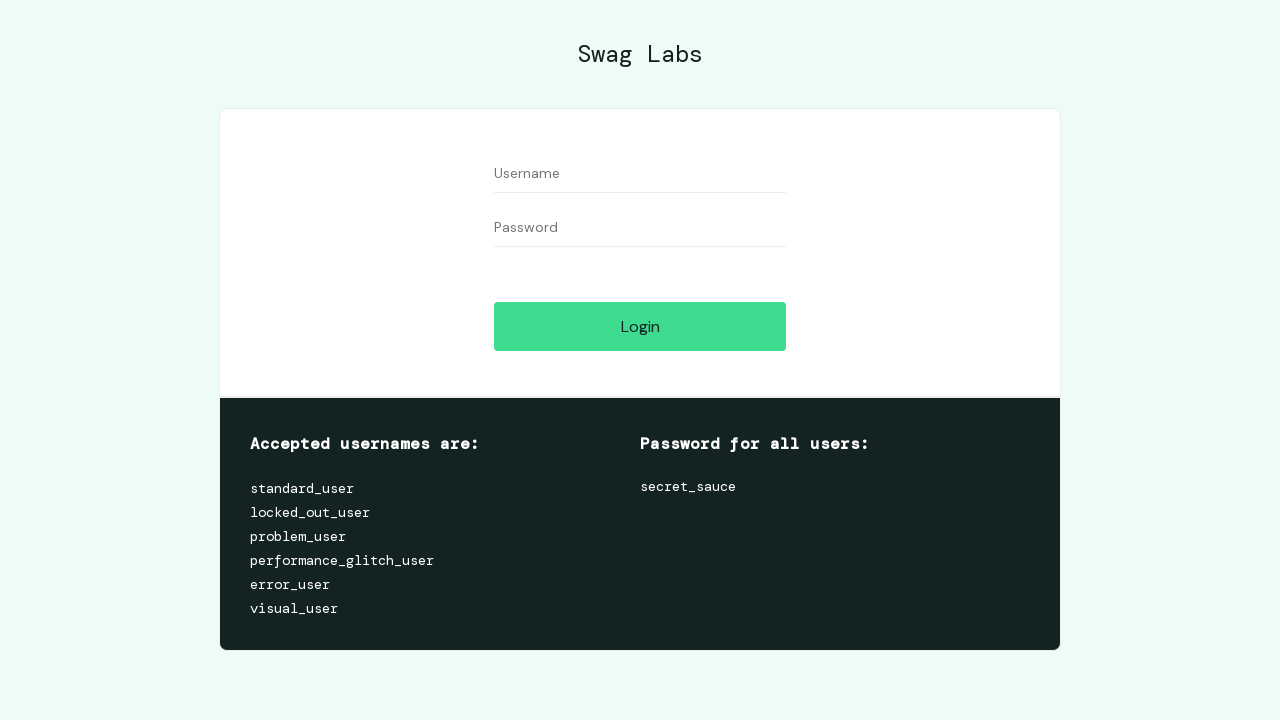

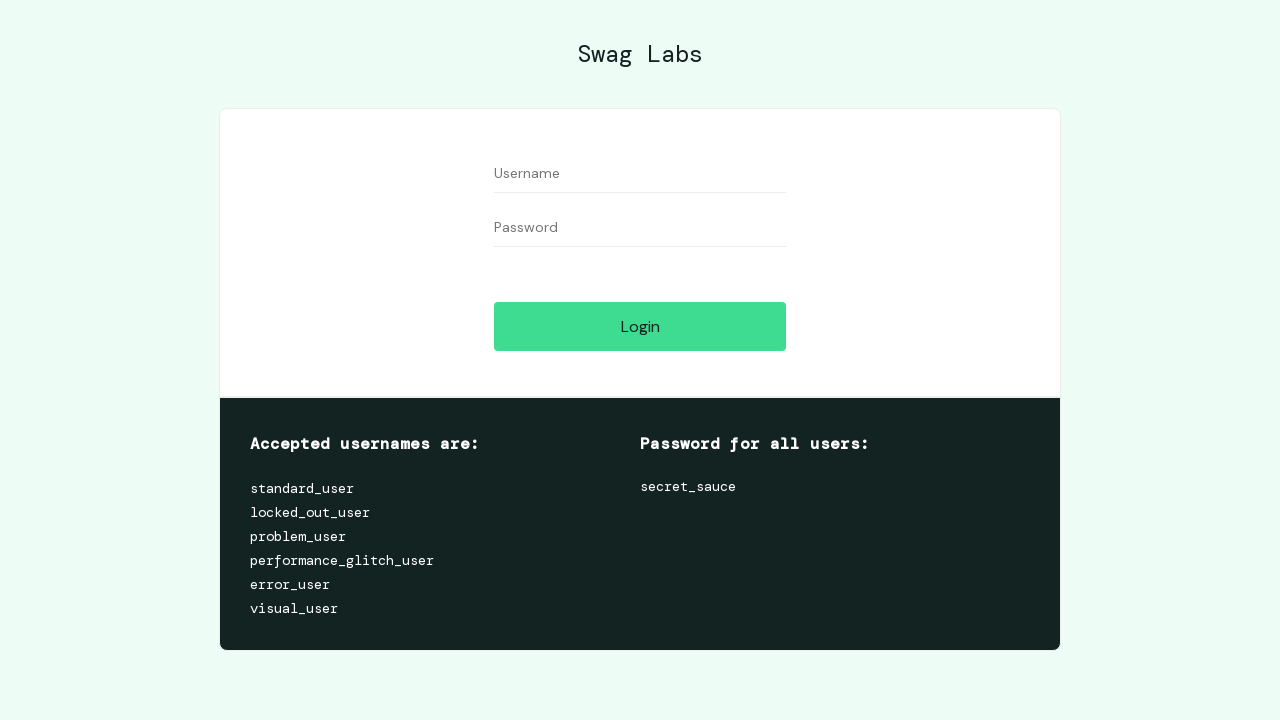